Tests DuckDuckGo search functionality by entering a health-related query ("peso saludable" - healthy weight in Spanish) and verifying the search results page loads correctly

Starting URL: https://duckduckgo.com/

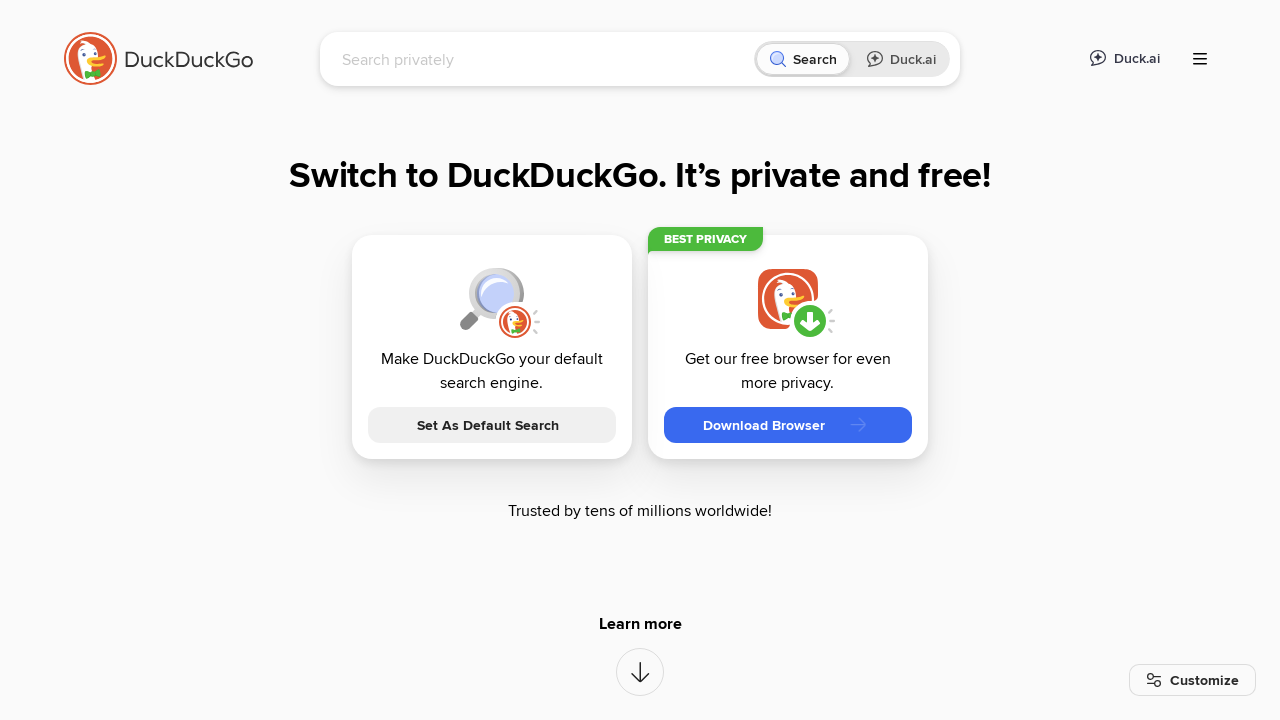

Filled DuckDuckGo search box with 'peso saludable' query on input[name='q']
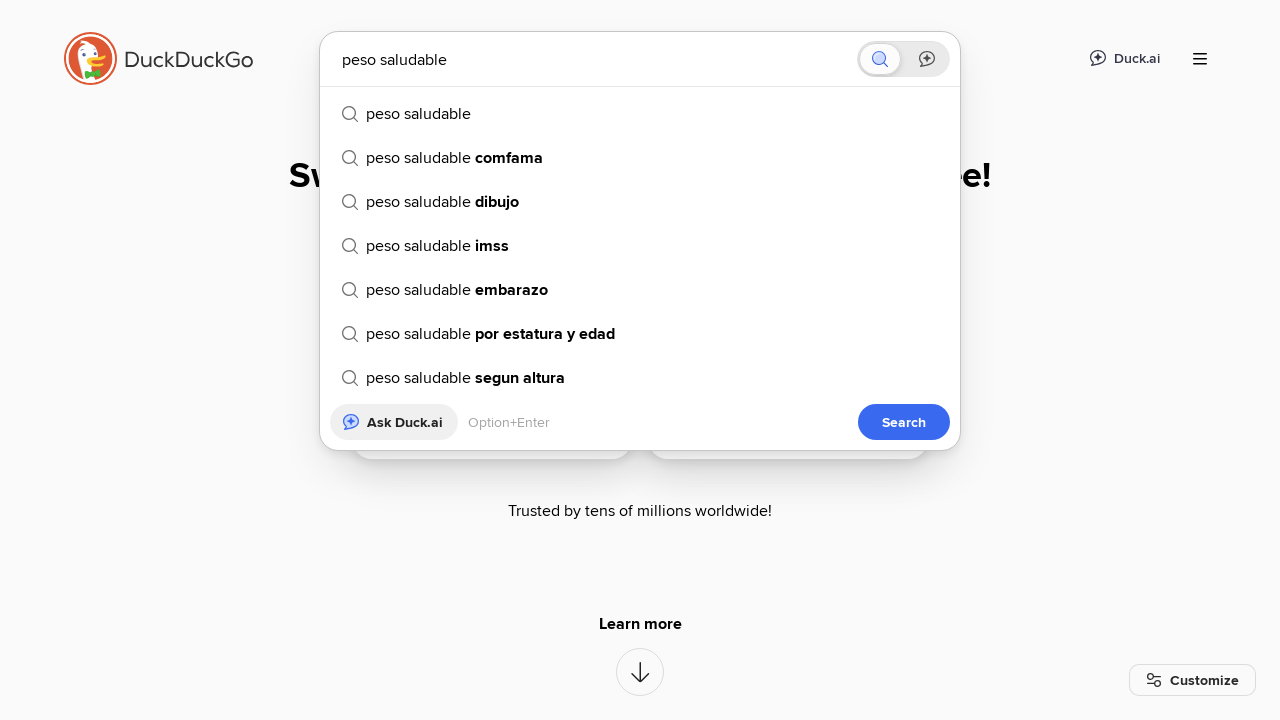

Pressed Enter to submit search form on input[name='q']
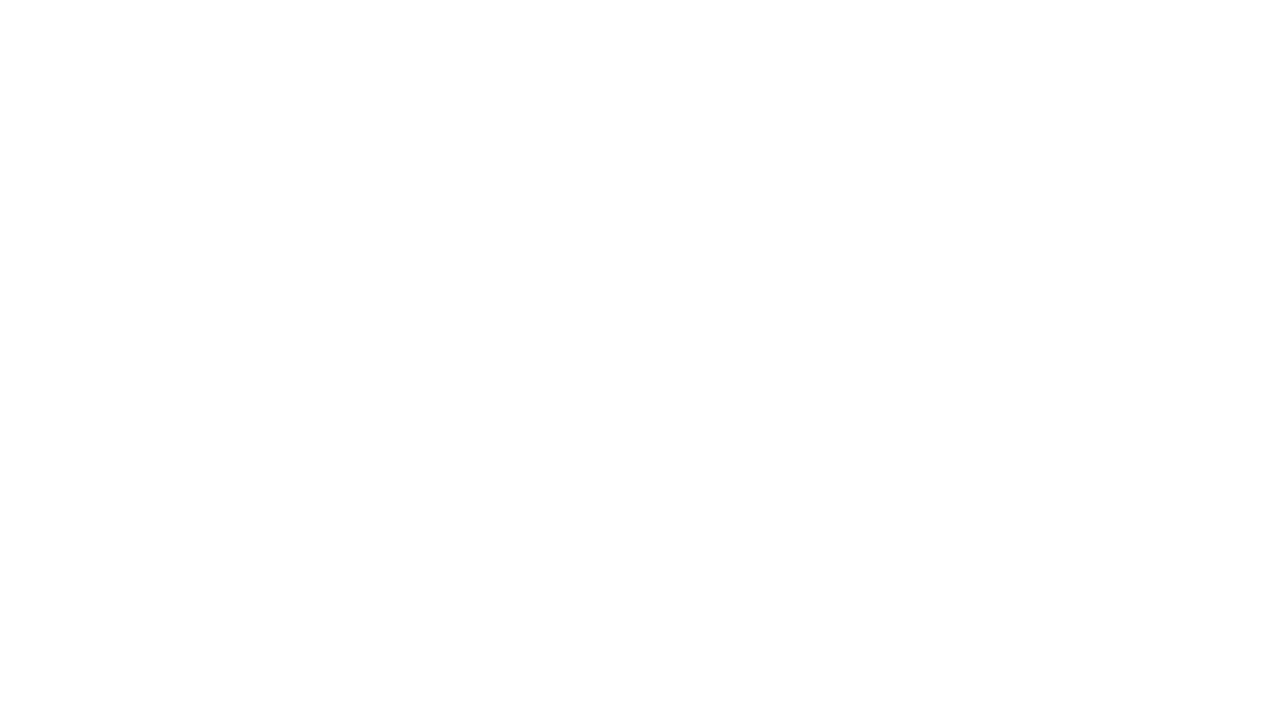

Search results page loaded successfully
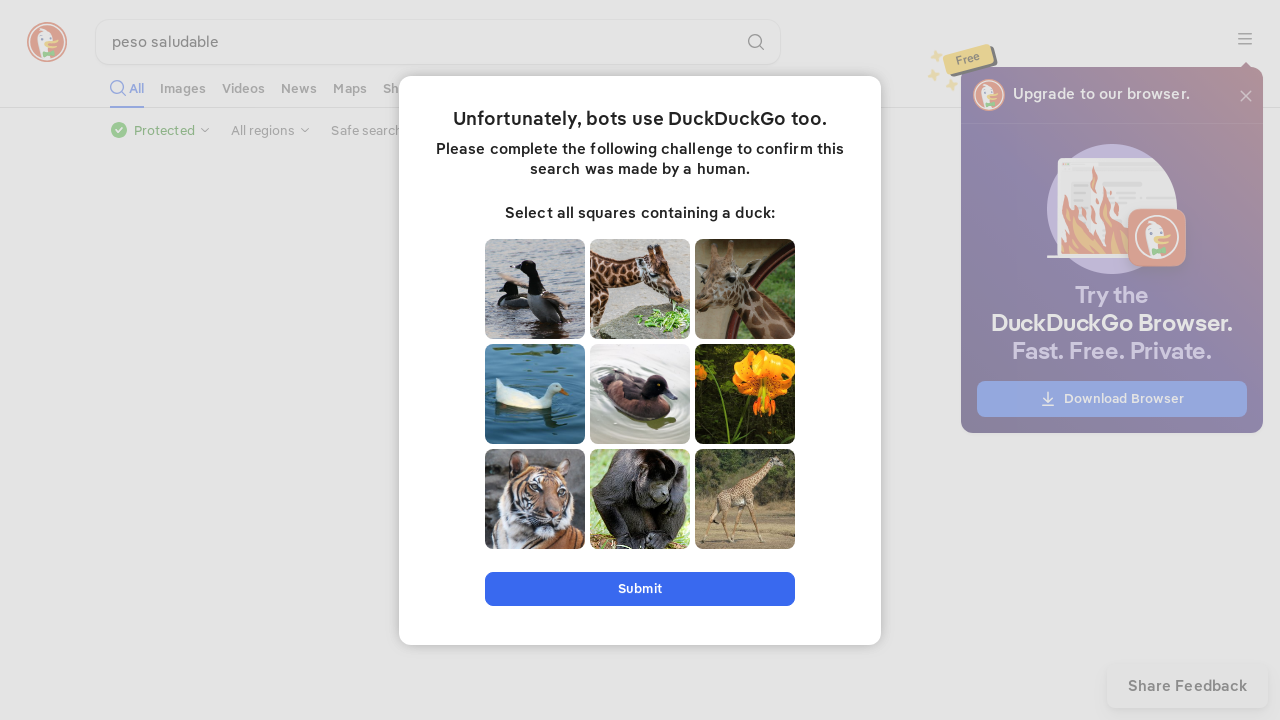

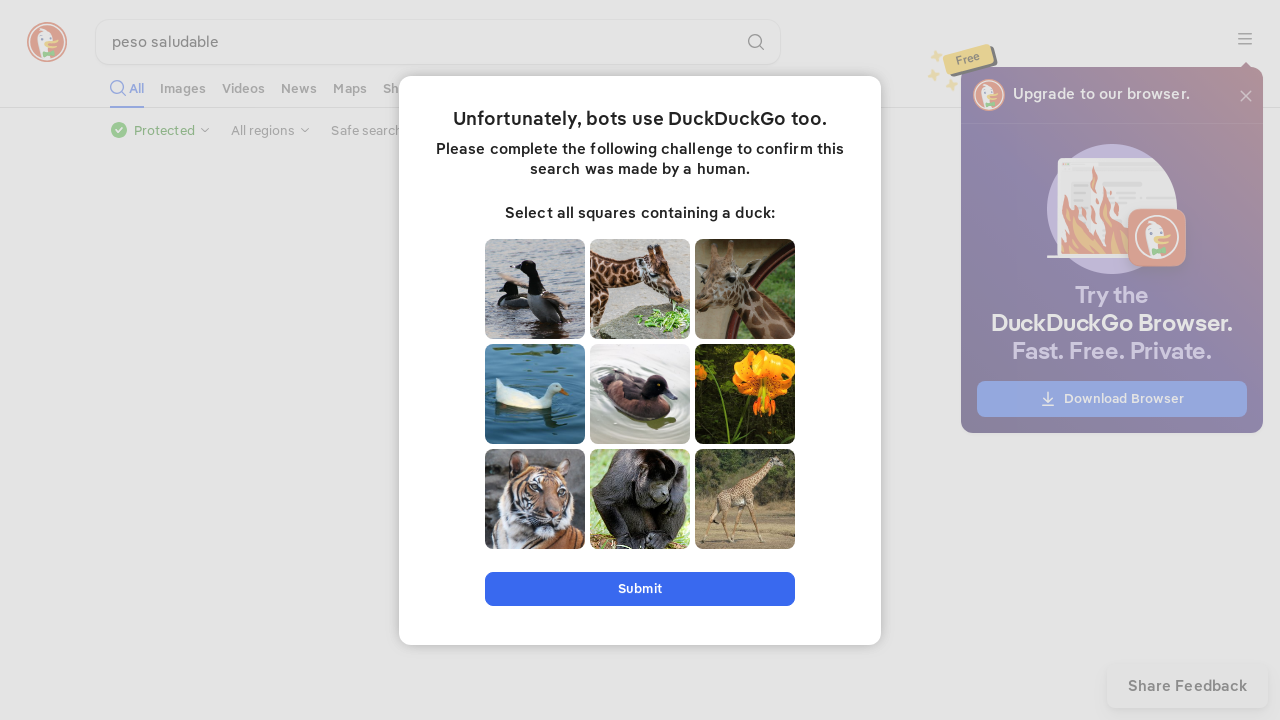